Tests clicking on a collapseable section to expand it, then clicking a link that appears and verifying navigation to the about page

Starting URL: https://eviltester.github.io/synchole/collapseable.html

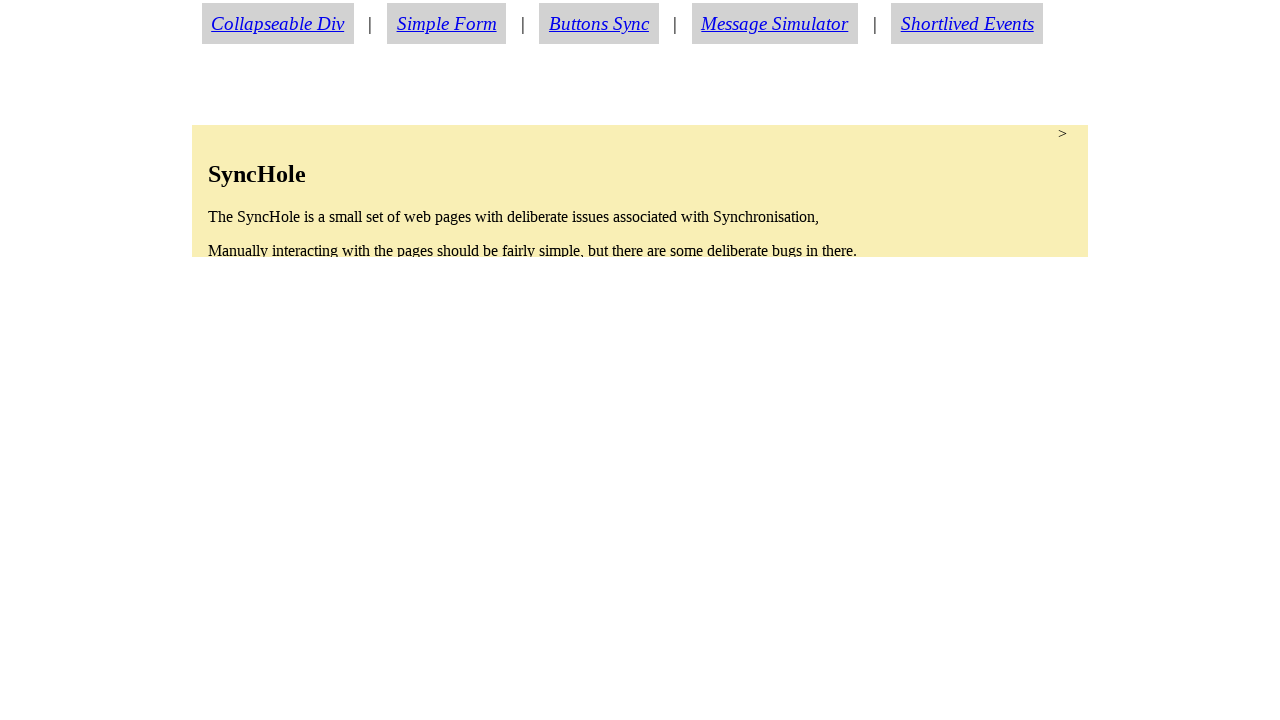

Clicked on collapseable section to expand it at (640, 191) on section.condense
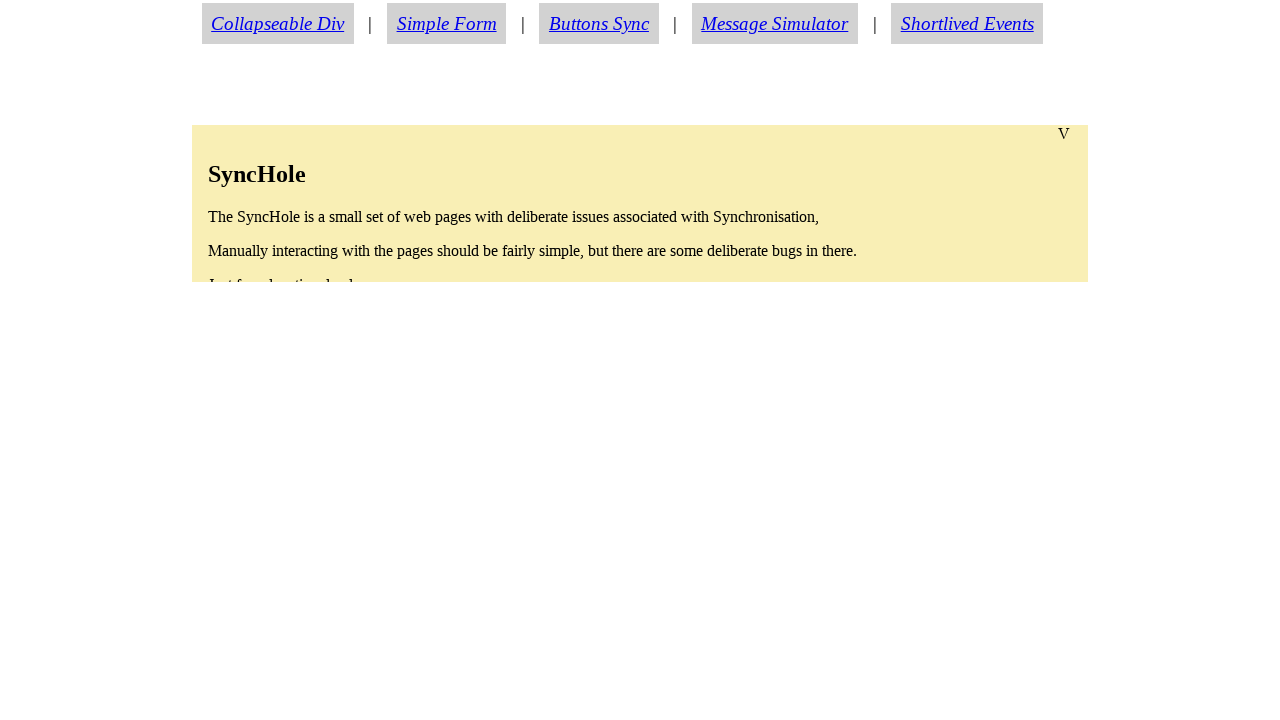

About link became visible after expanding collapseable section
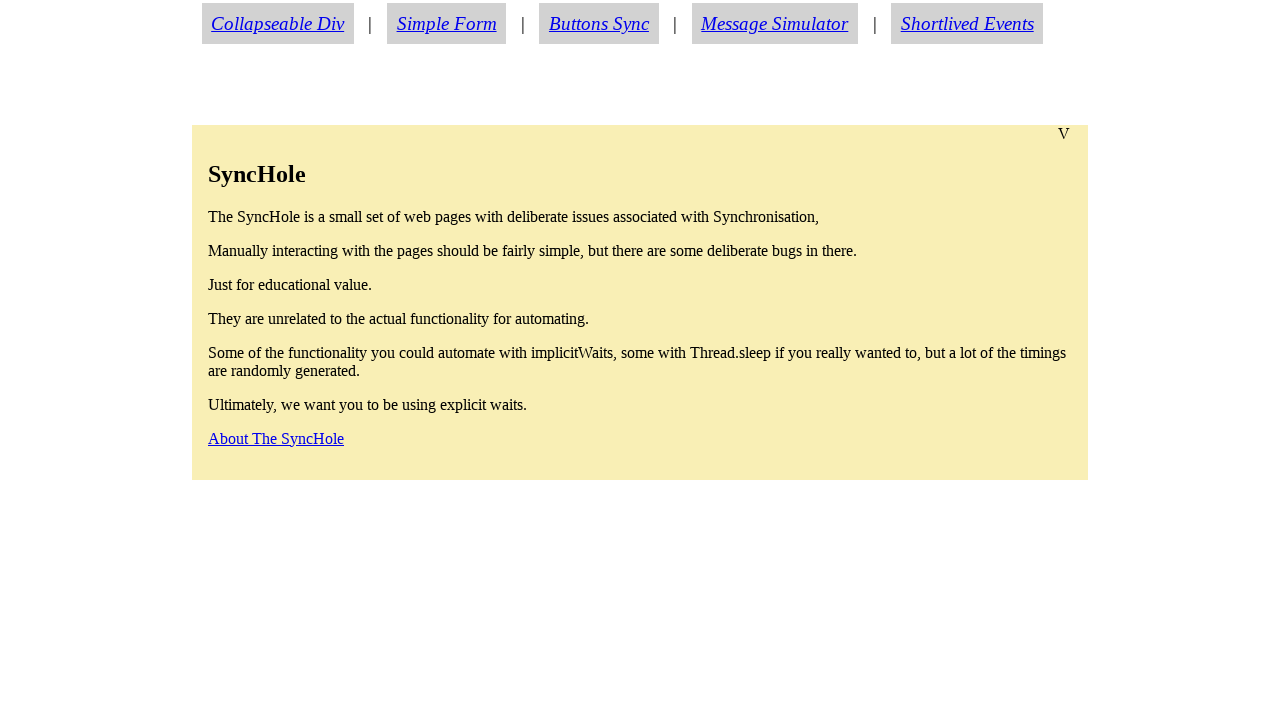

Clicked on about link at (276, 438) on a#aboutlink
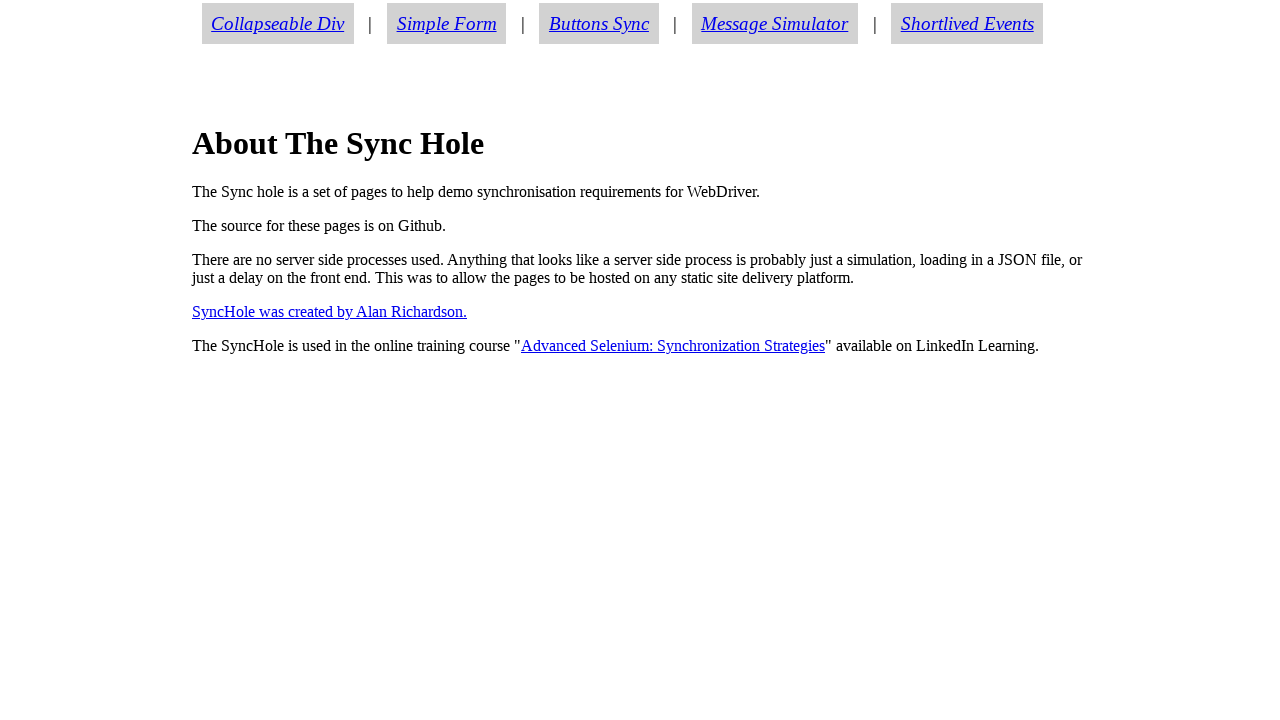

Successfully navigated to about page
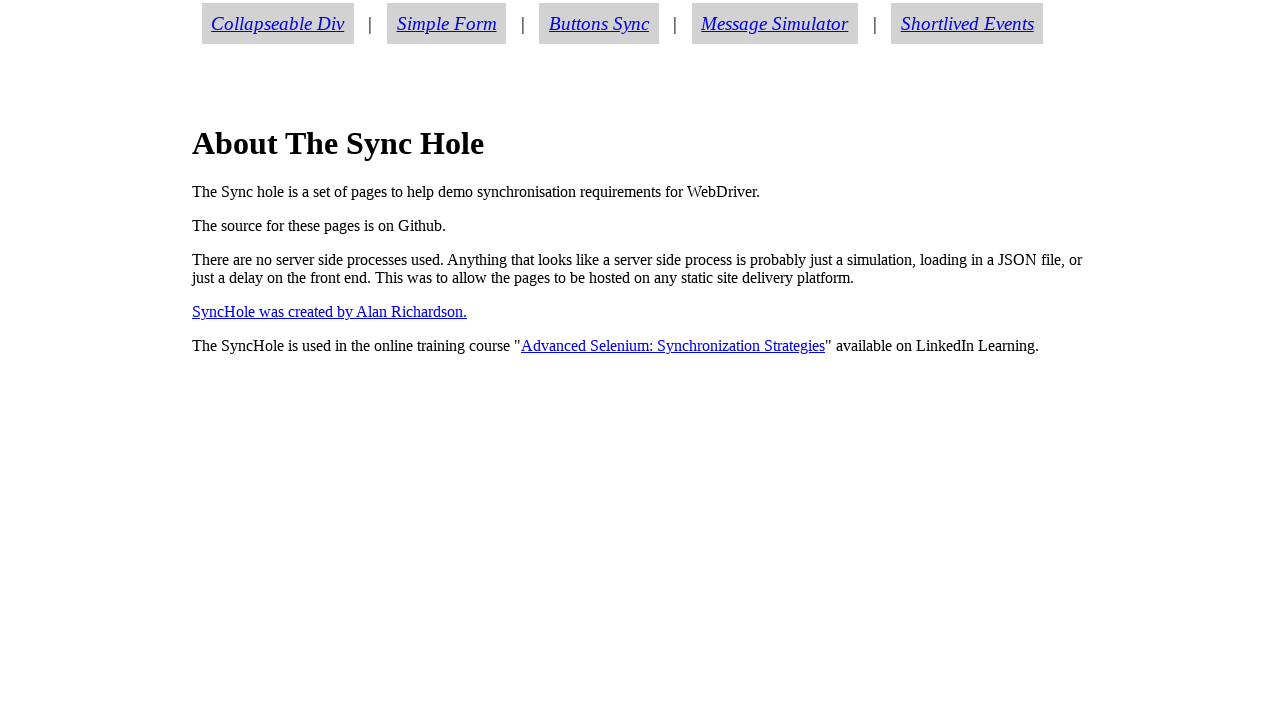

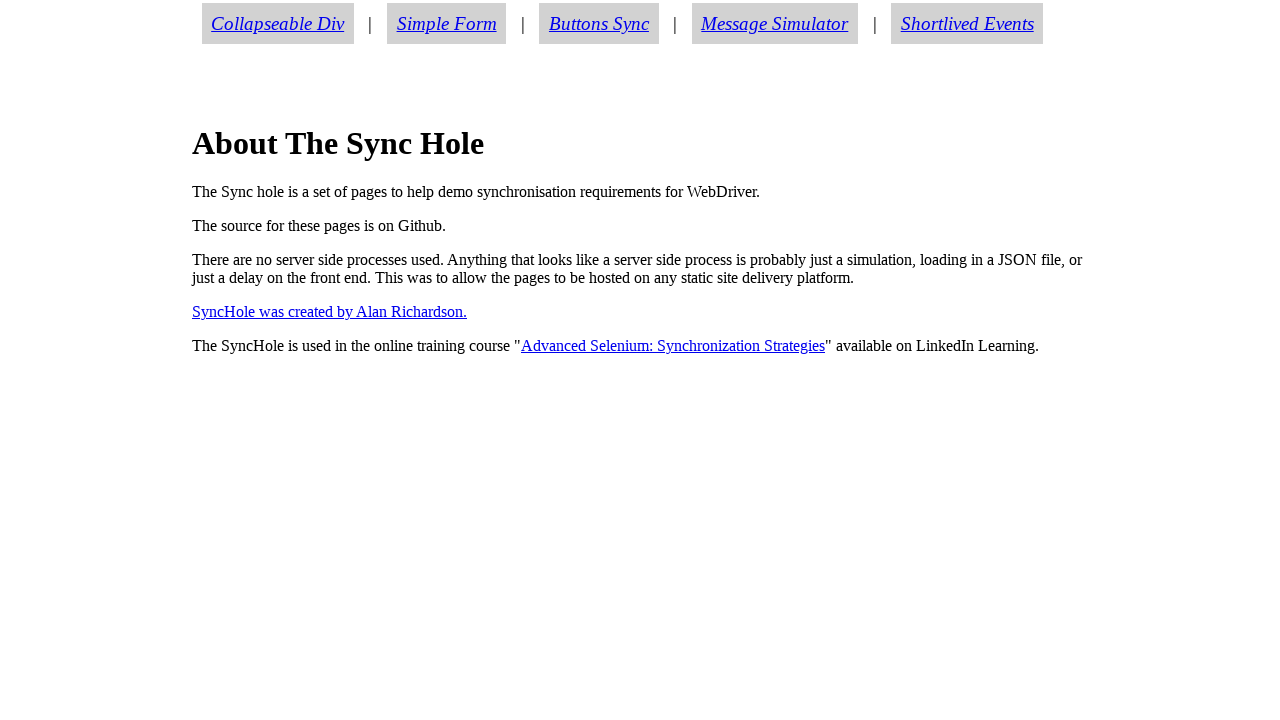